Tests the enable button functionality by clicking it, waiting for the loading bar to disappear, and verifying the input box is enabled and message is displayed

Starting URL: https://practice.cydeo.com/dynamic_controls

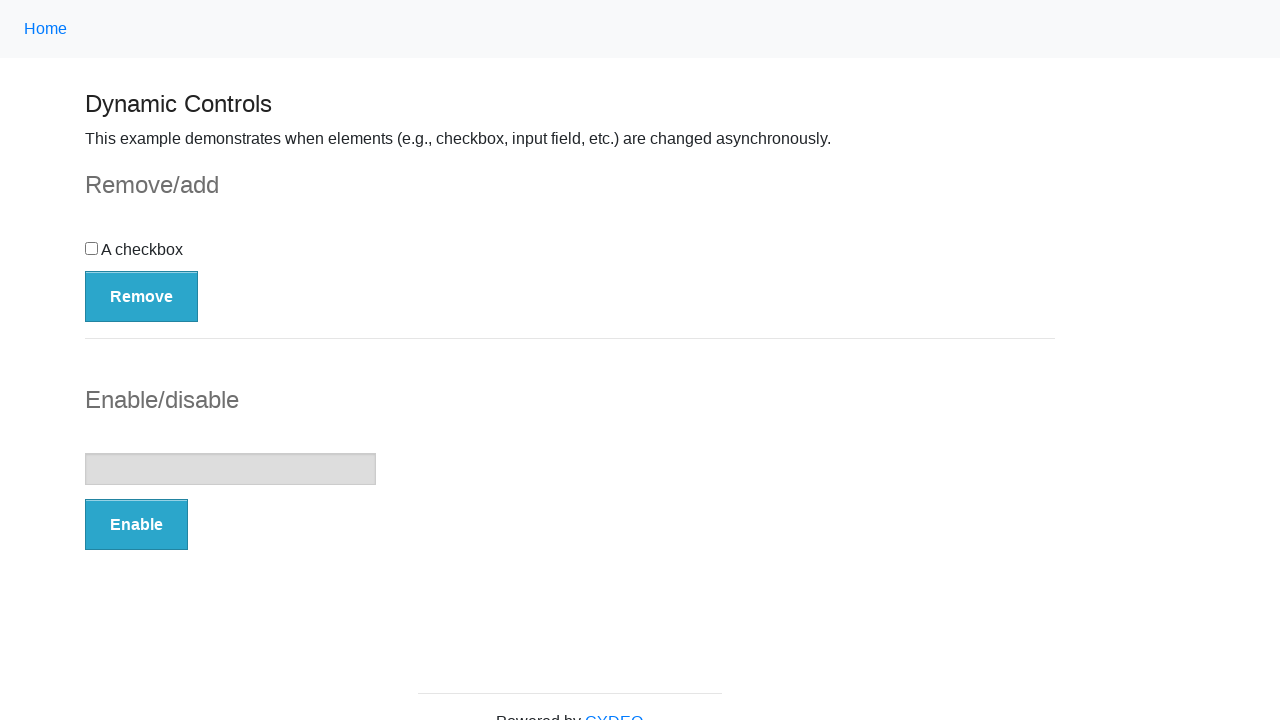

Clicked the Enable button at (136, 525) on button:has-text('Enable')
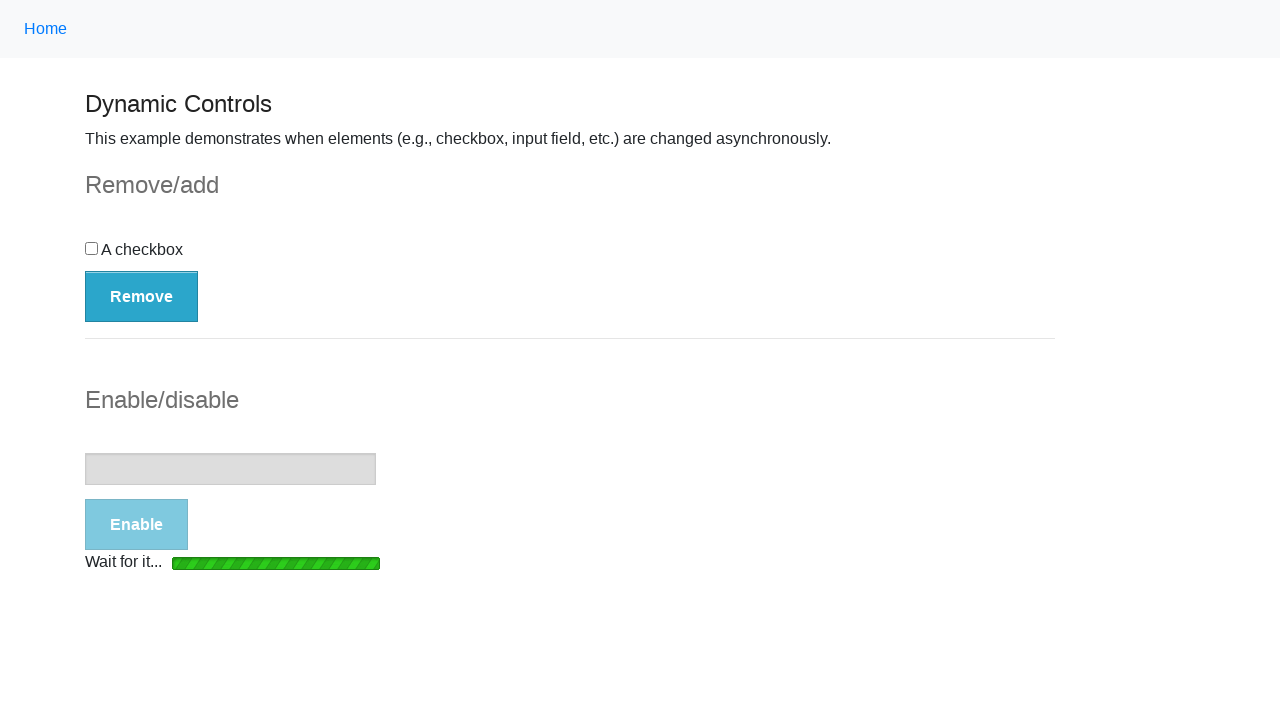

Loading bar disappeared
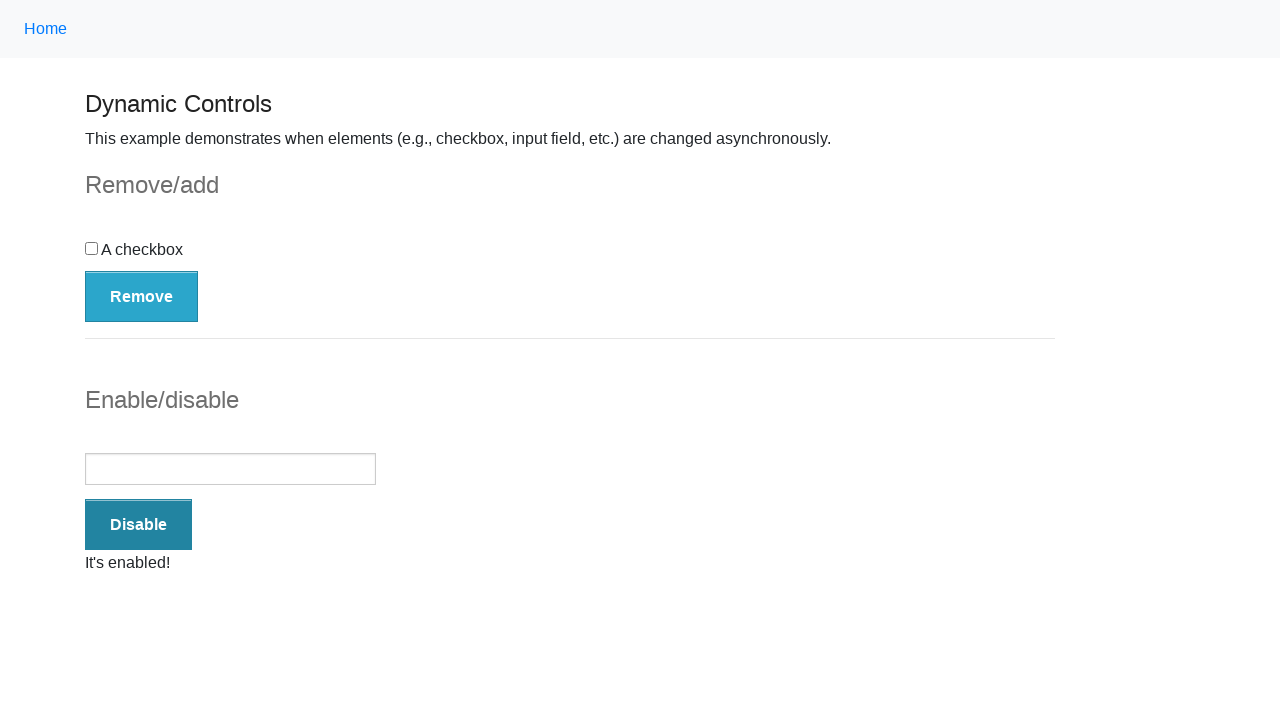

Input box became enabled
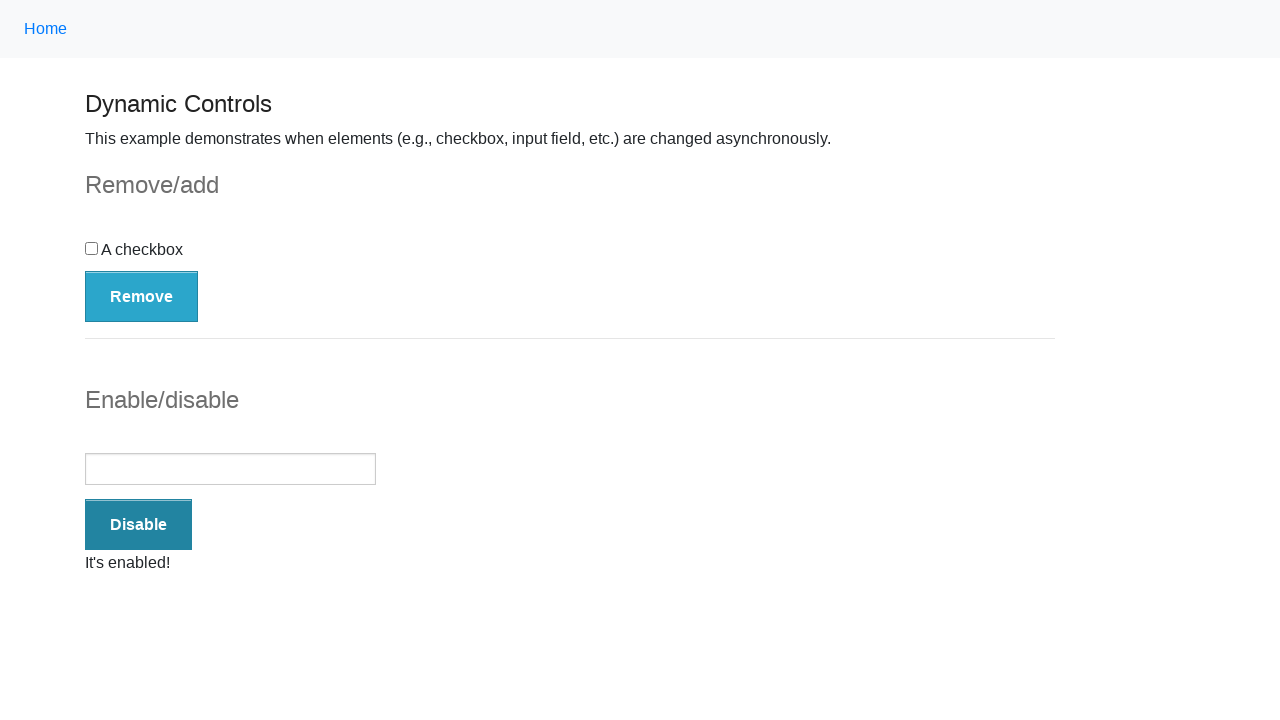

Success message 'It's enabled!' is displayed
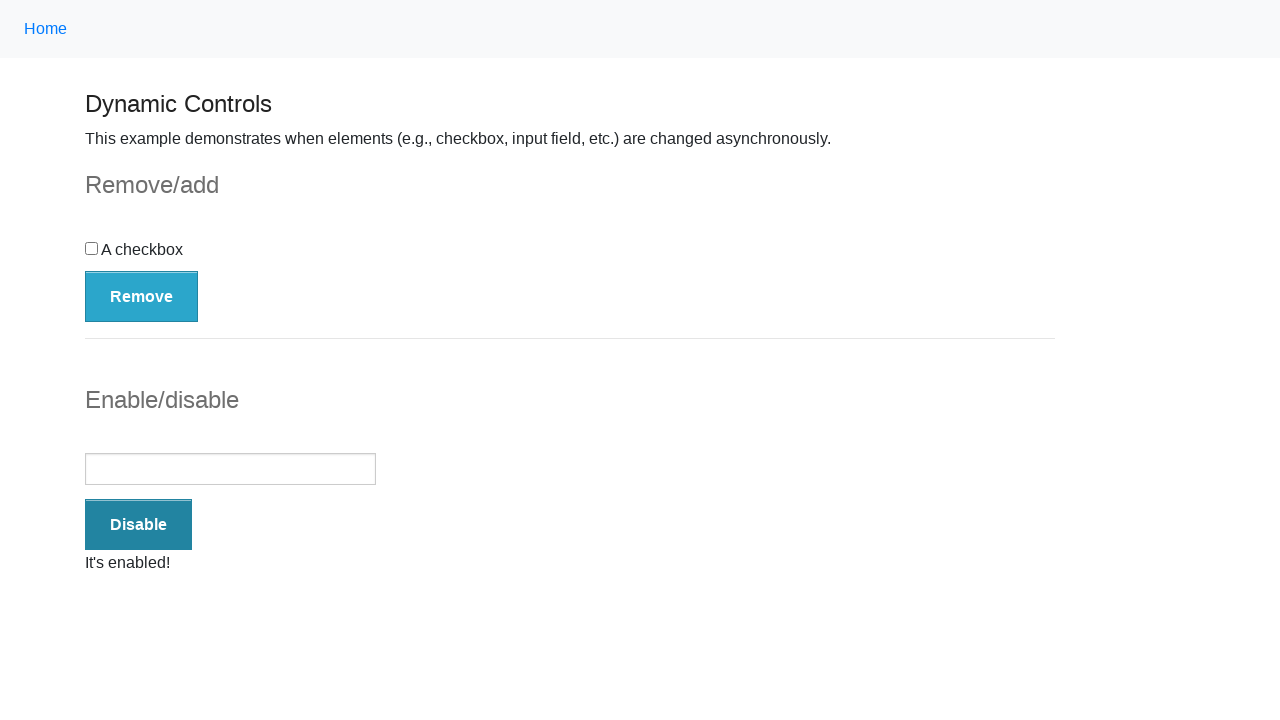

Verified input box is enabled
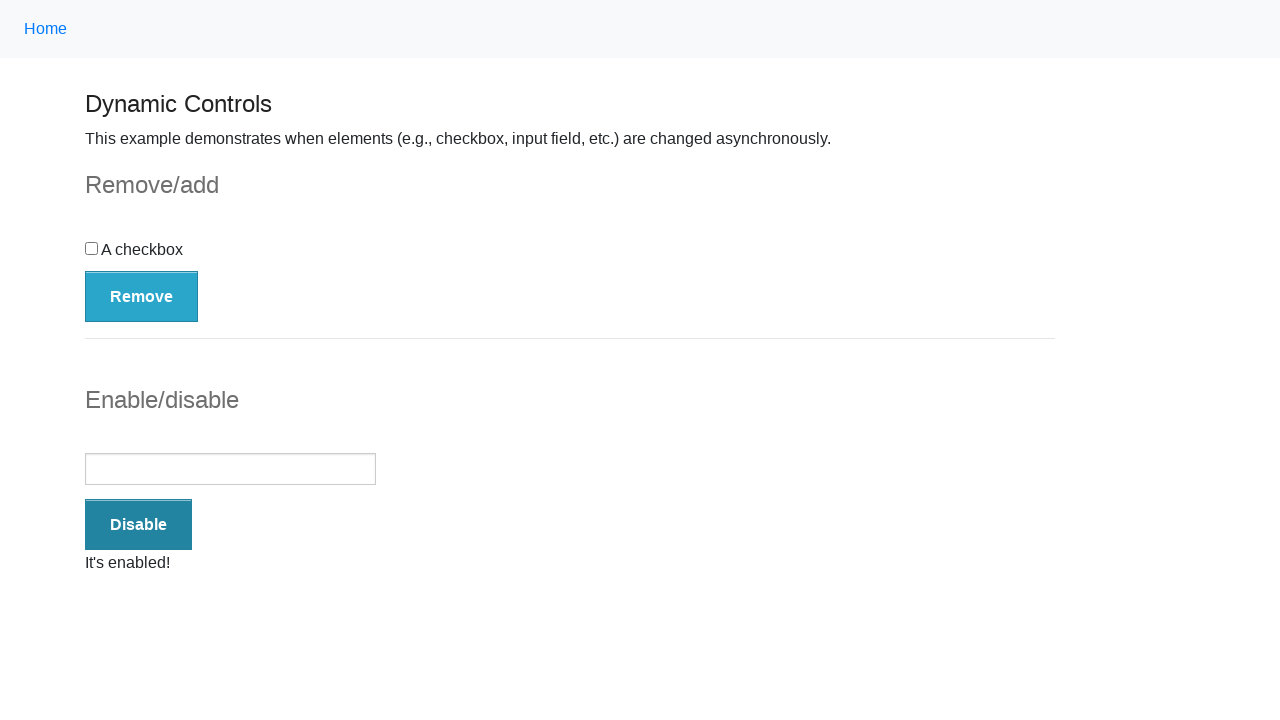

Assertion passed: Input box is enabled
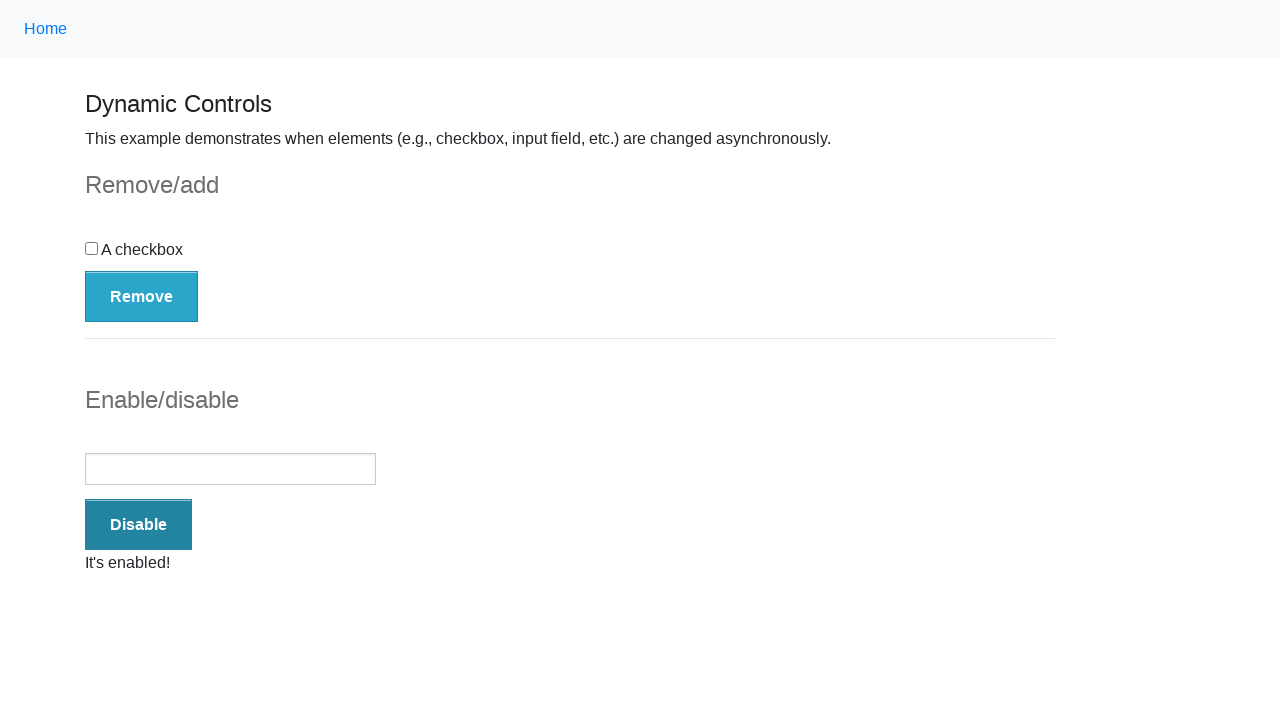

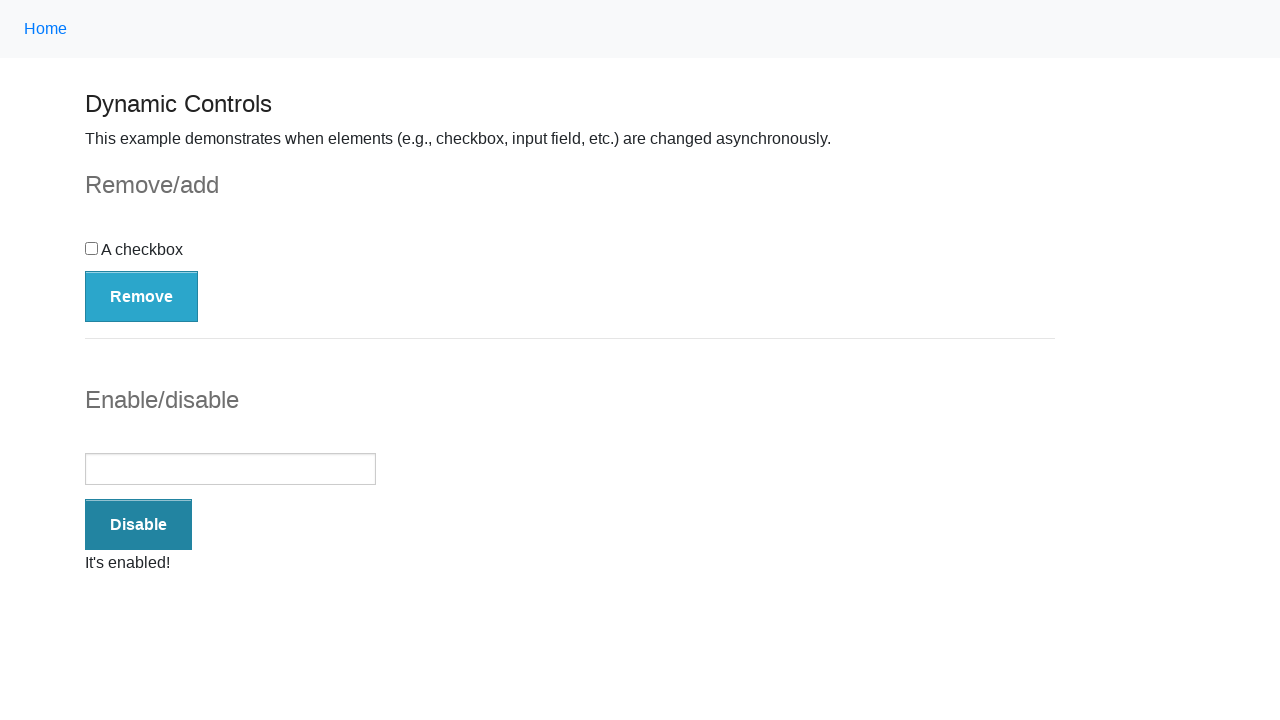